Tests that the browser back button works correctly with filter navigation

Starting URL: https://demo.playwright.dev/todomvc

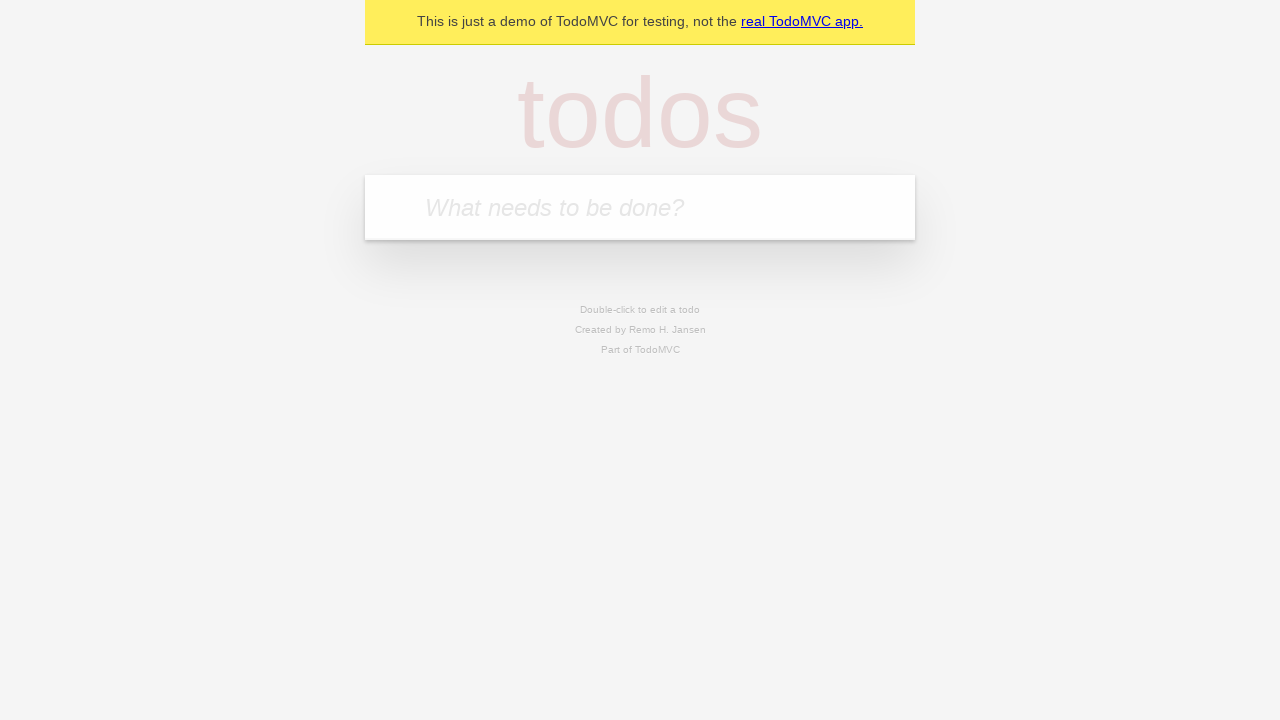

Filled todo input with 'buy some cheese' on internal:attr=[placeholder="What needs to be done?"i]
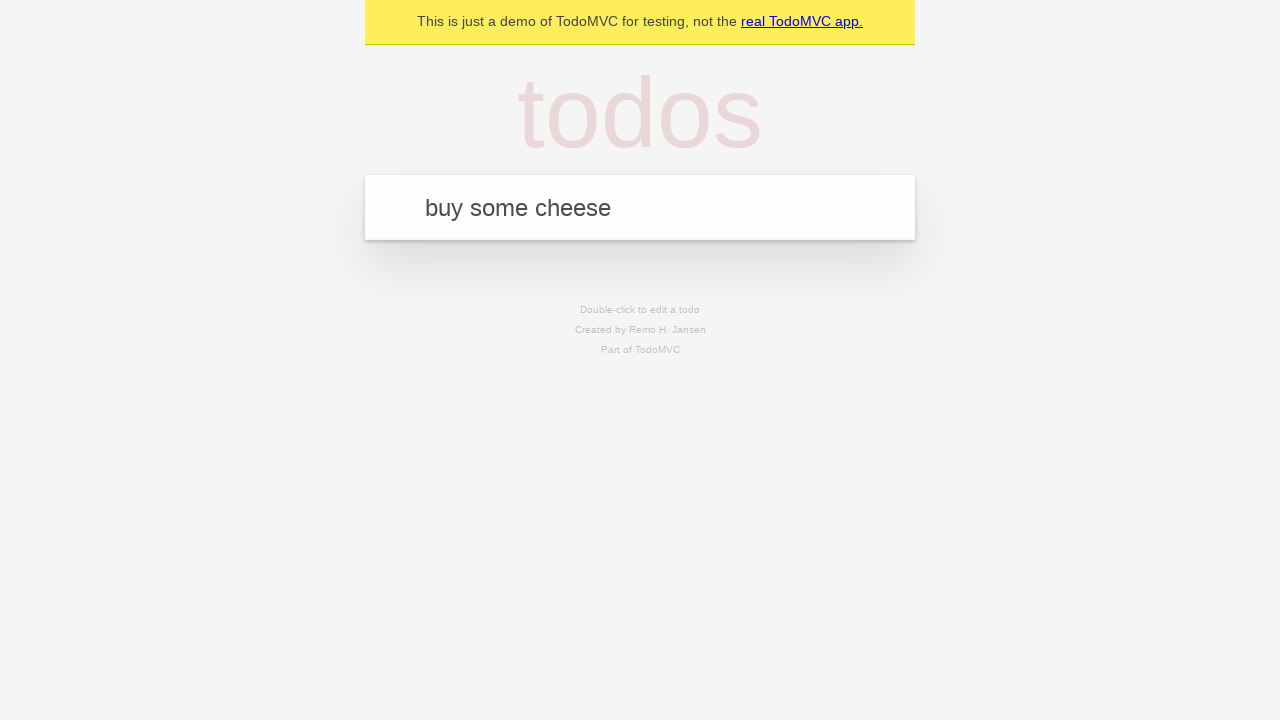

Pressed Enter to create first todo on internal:attr=[placeholder="What needs to be done?"i]
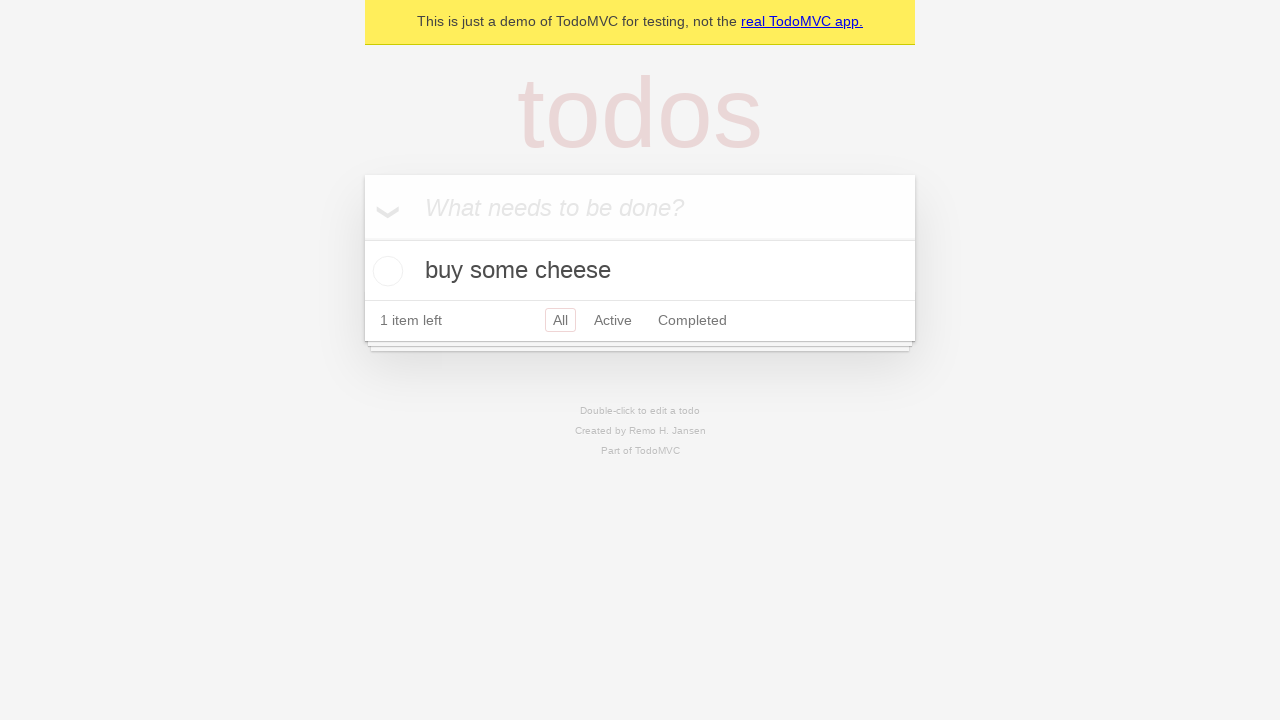

Filled todo input with 'feed the cat' on internal:attr=[placeholder="What needs to be done?"i]
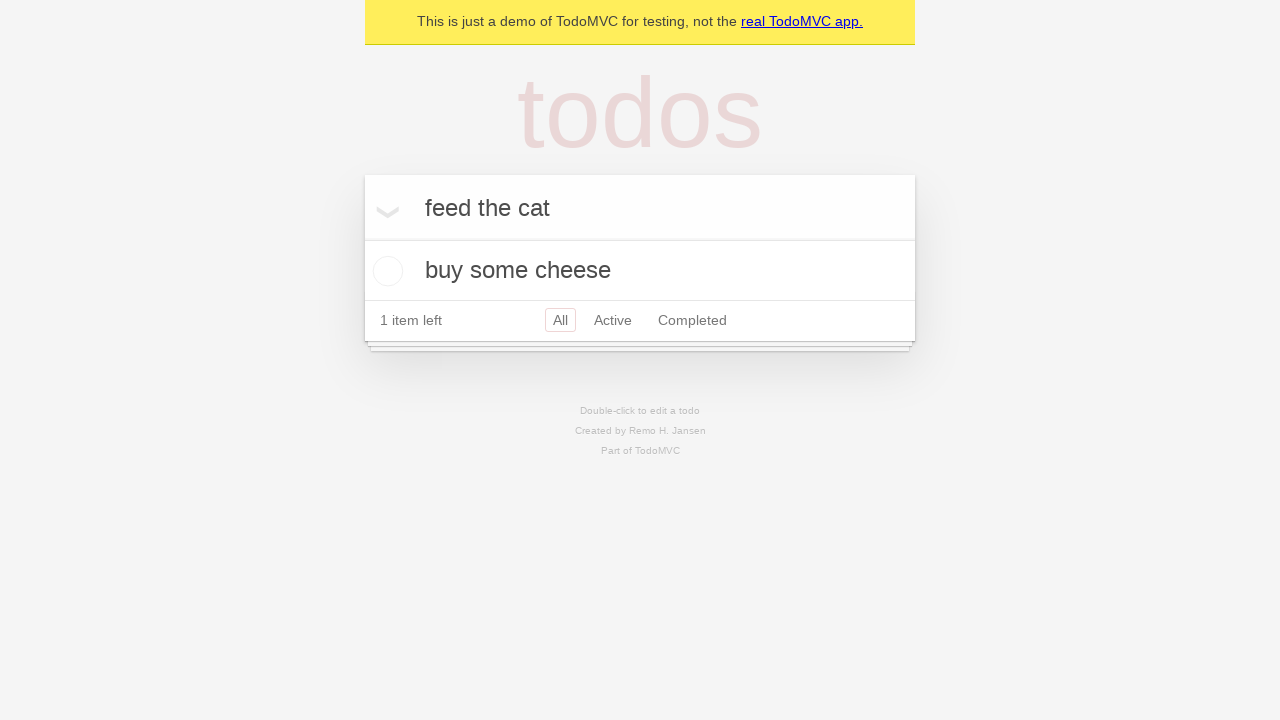

Pressed Enter to create second todo on internal:attr=[placeholder="What needs to be done?"i]
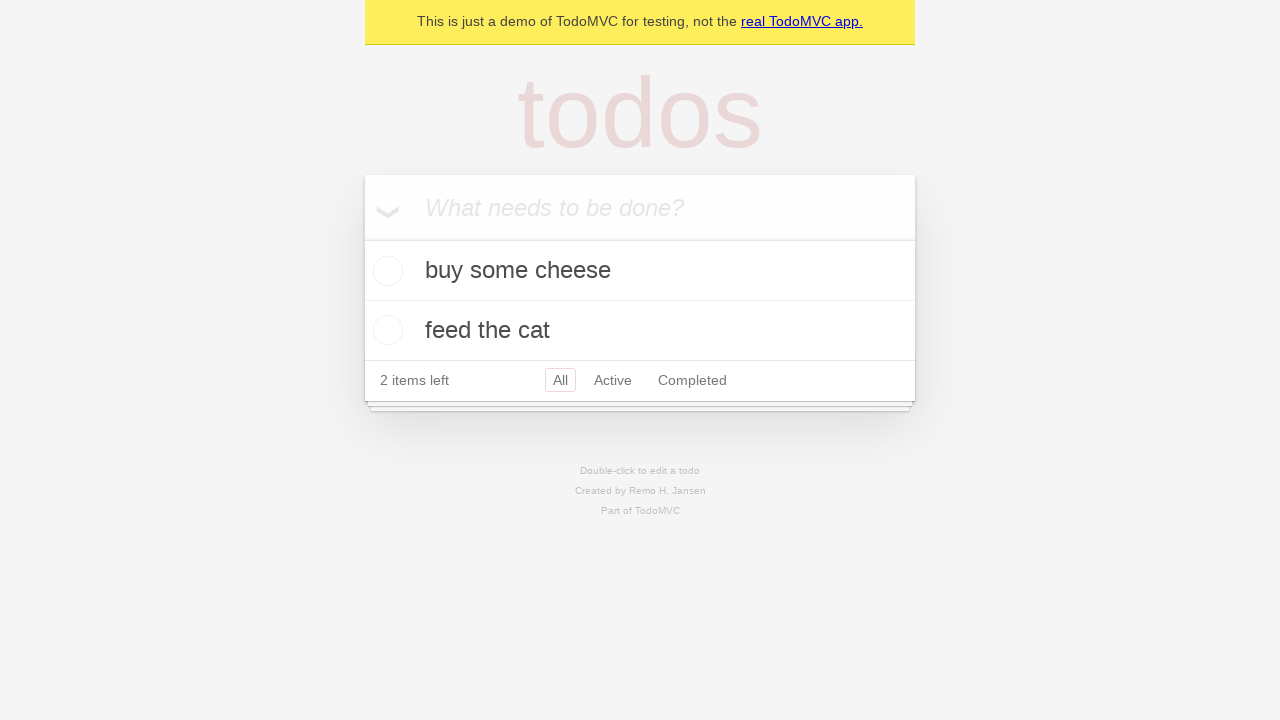

Filled todo input with 'book a doctors appointment' on internal:attr=[placeholder="What needs to be done?"i]
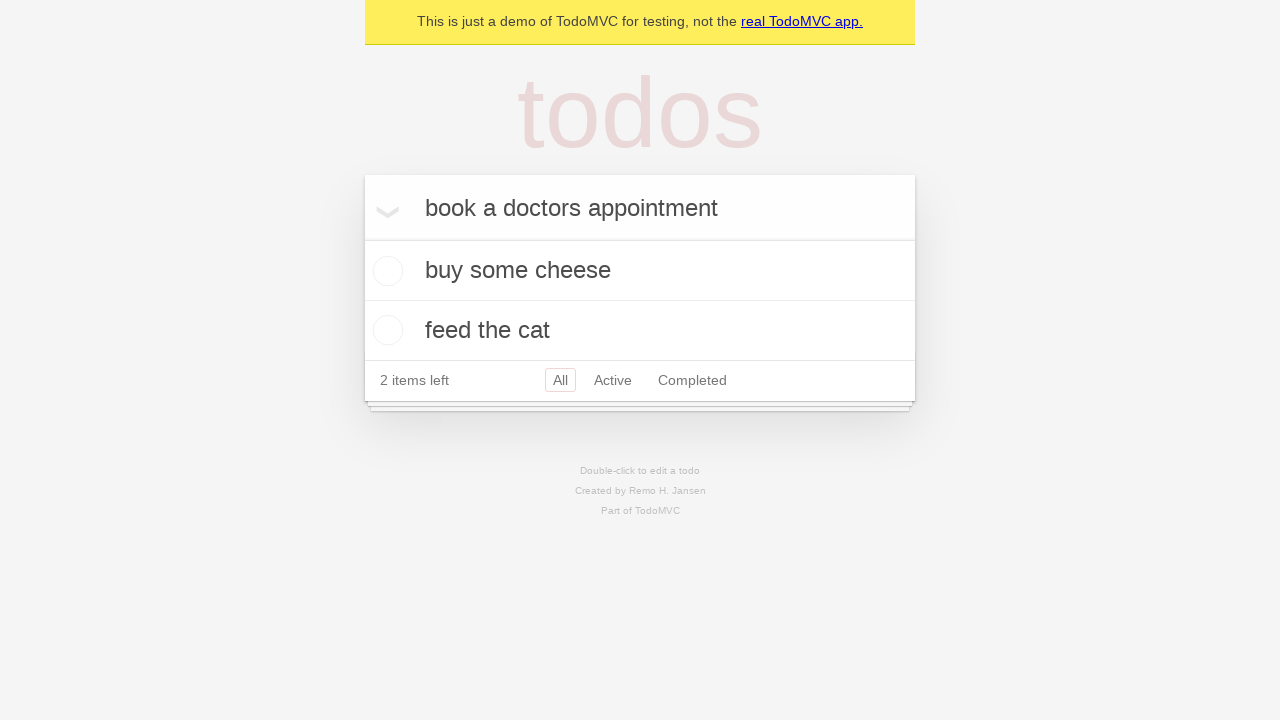

Pressed Enter to create third todo on internal:attr=[placeholder="What needs to be done?"i]
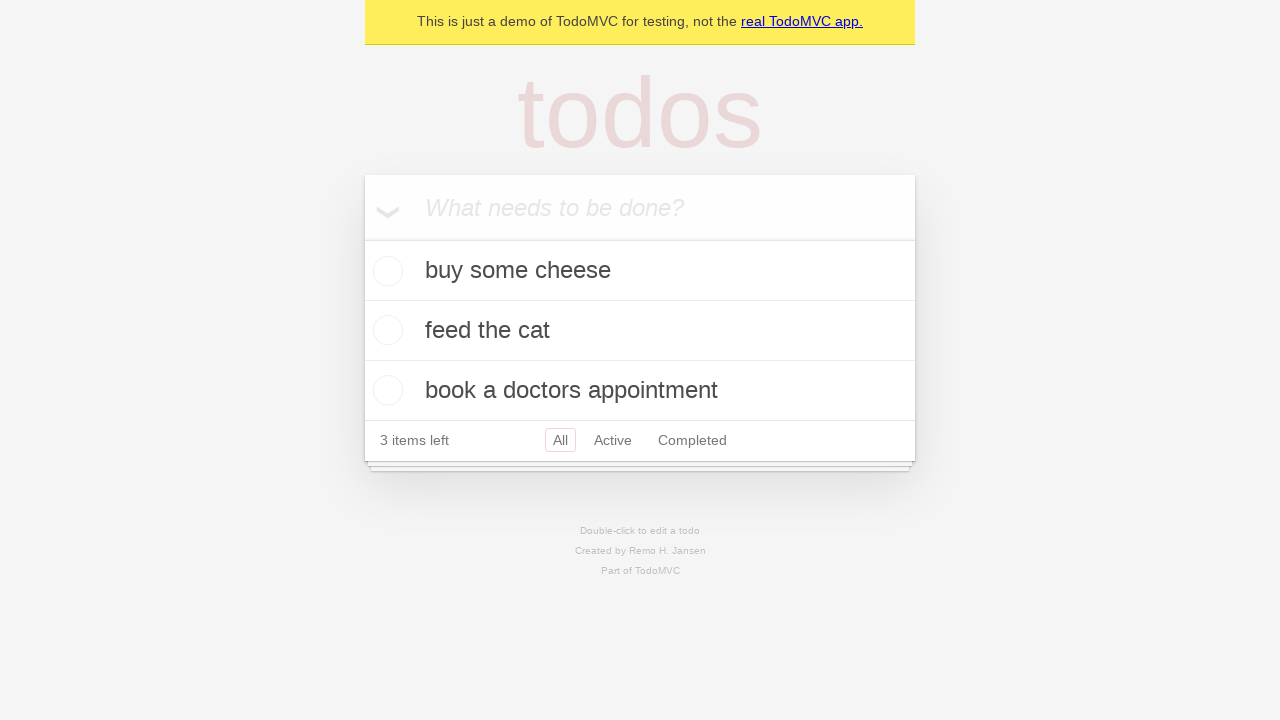

Checked the second todo item as completed at (385, 330) on internal:testid=[data-testid="todo-item"s] >> nth=1 >> internal:role=checkbox
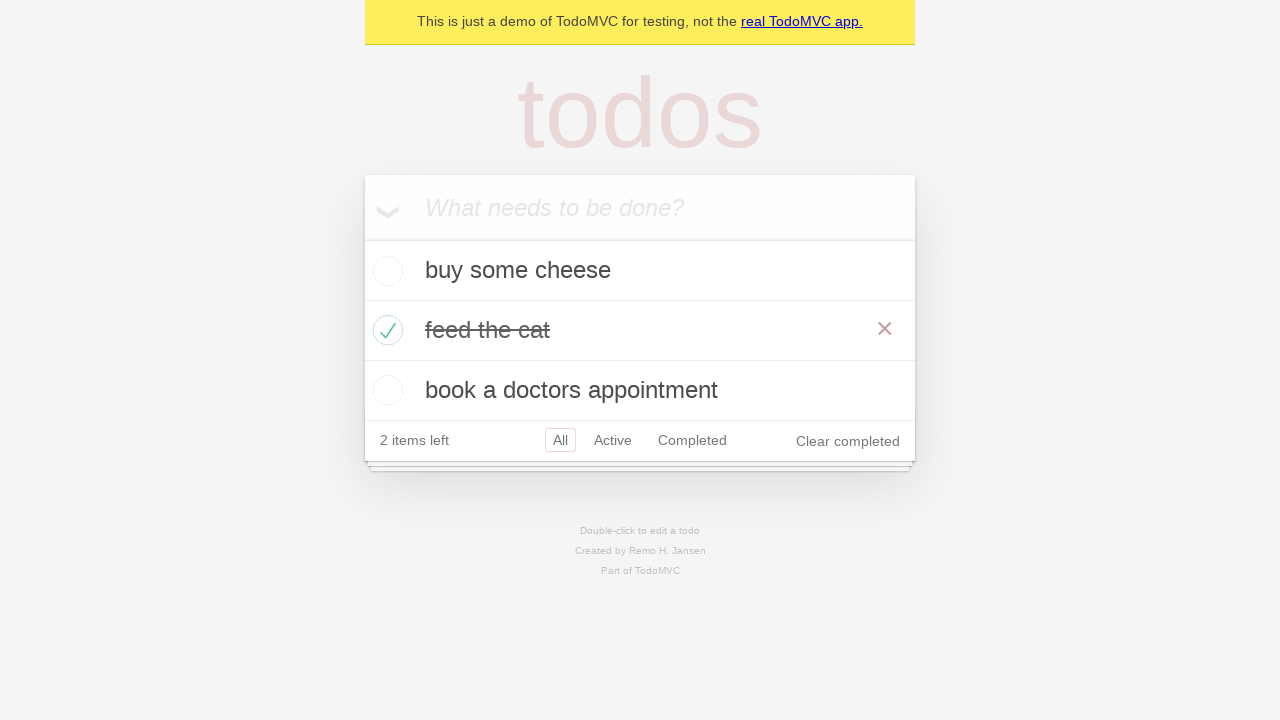

Clicked 'All' filter link at (560, 440) on internal:role=link[name="All"i]
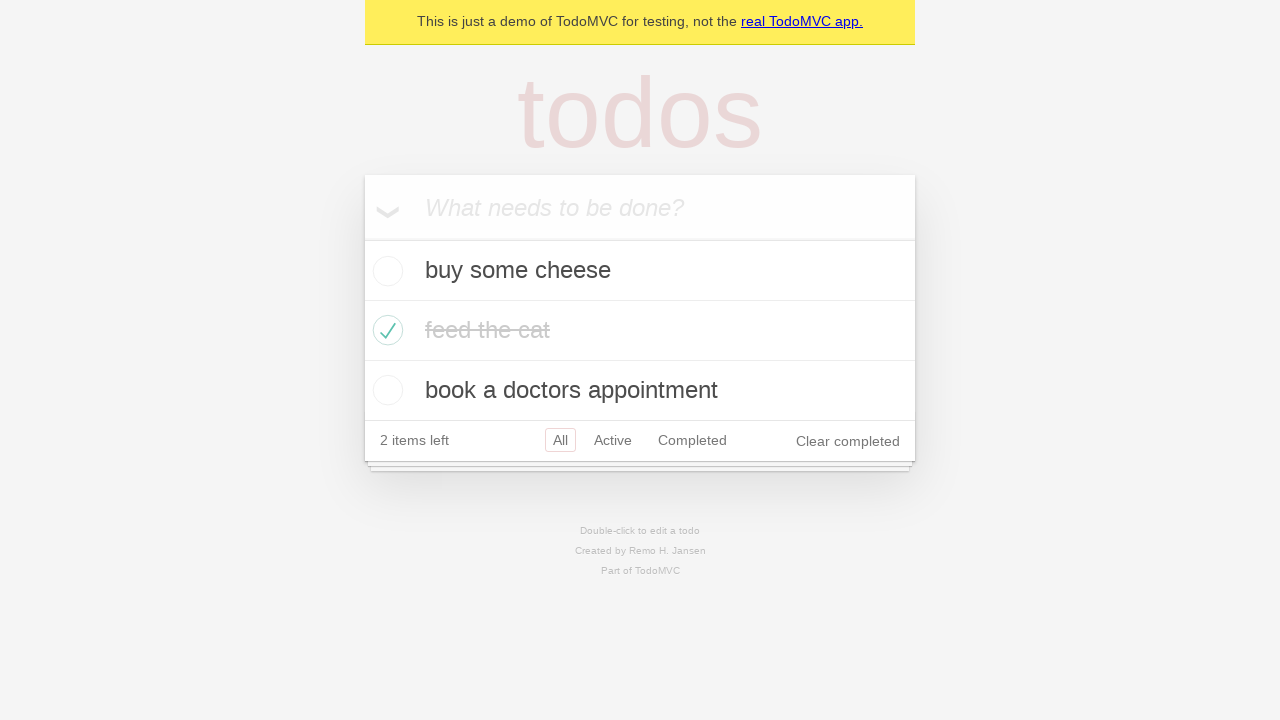

Clicked 'Active' filter link at (613, 440) on internal:role=link[name="Active"i]
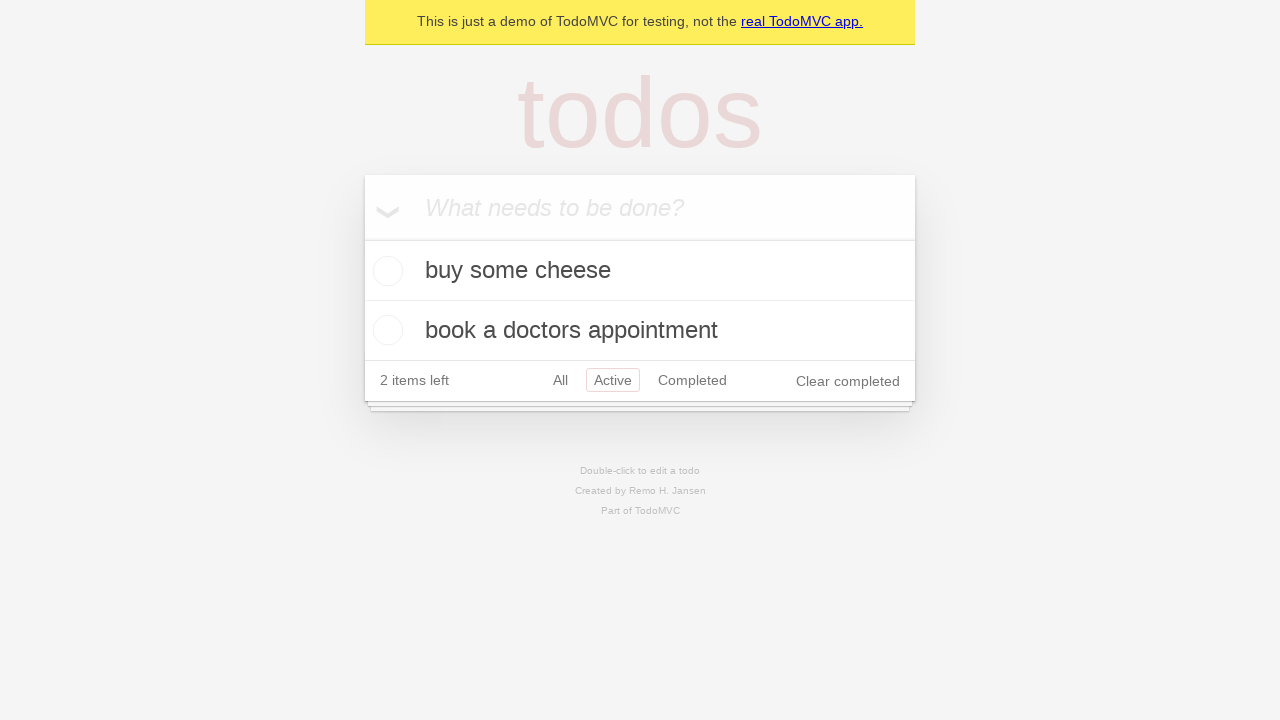

Clicked 'Completed' filter link at (692, 380) on internal:role=link[name="Completed"i]
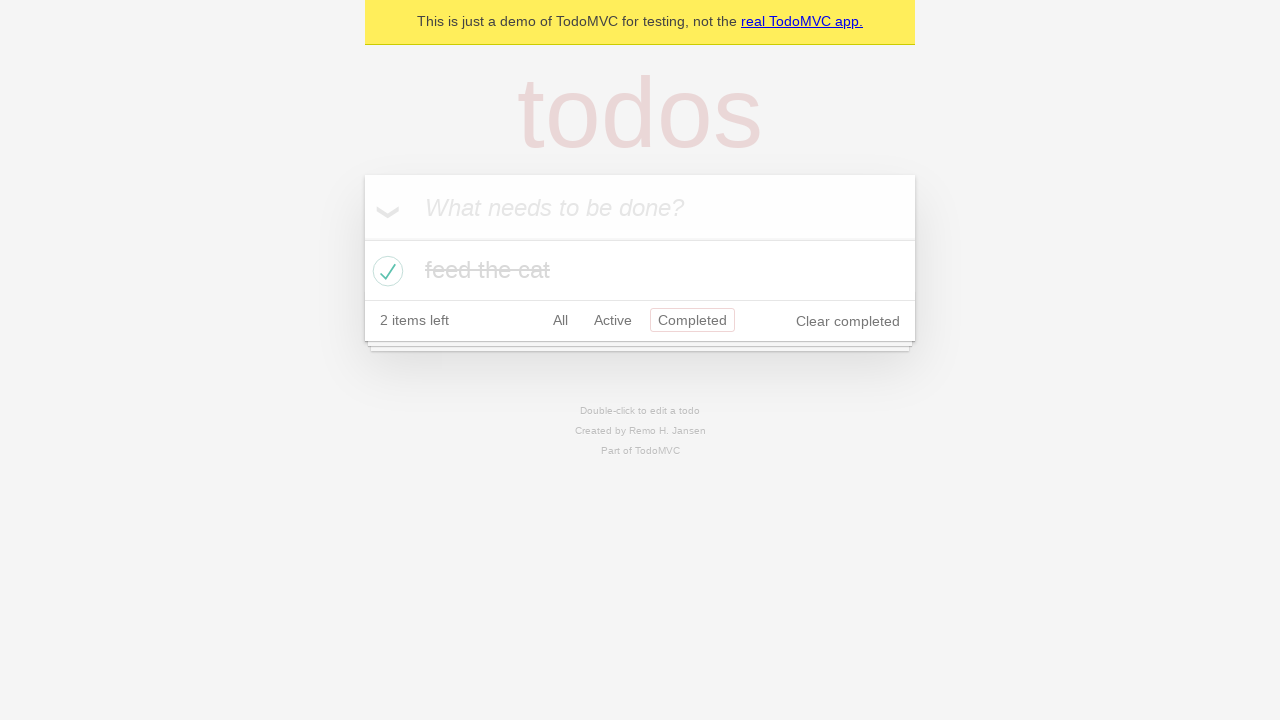

Navigated back to 'Active' filter
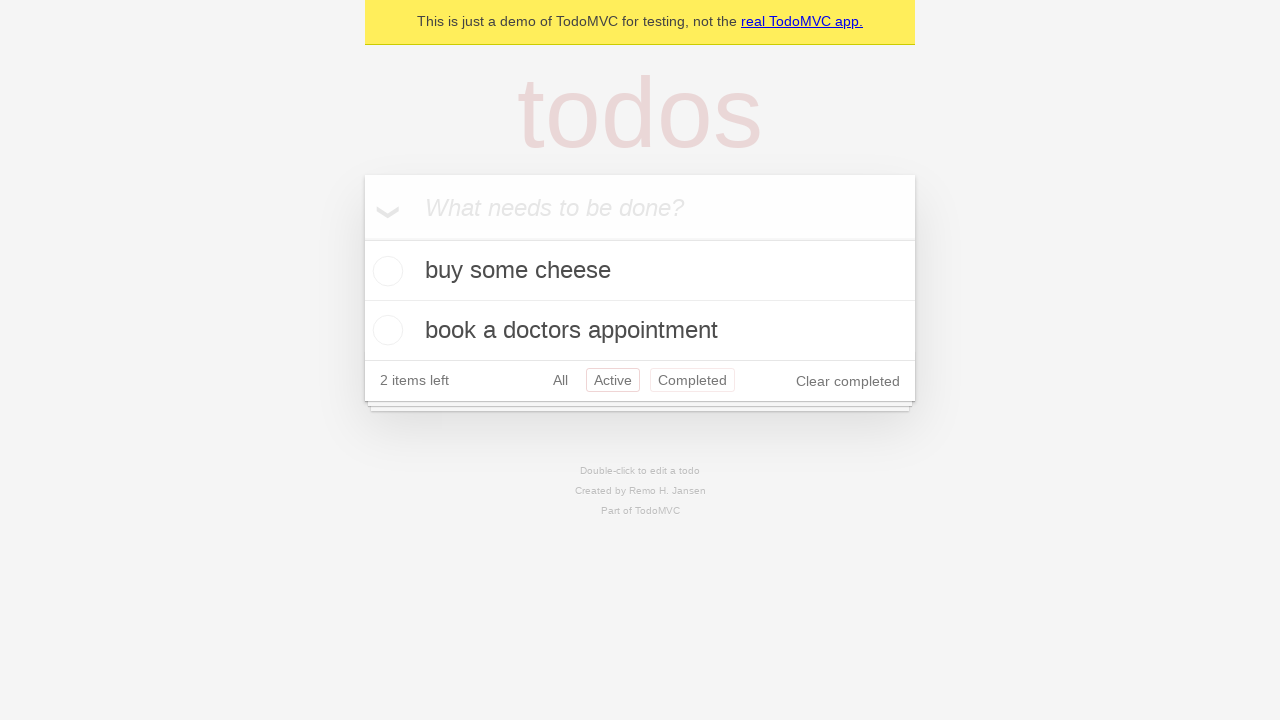

Navigated back to 'All' filter
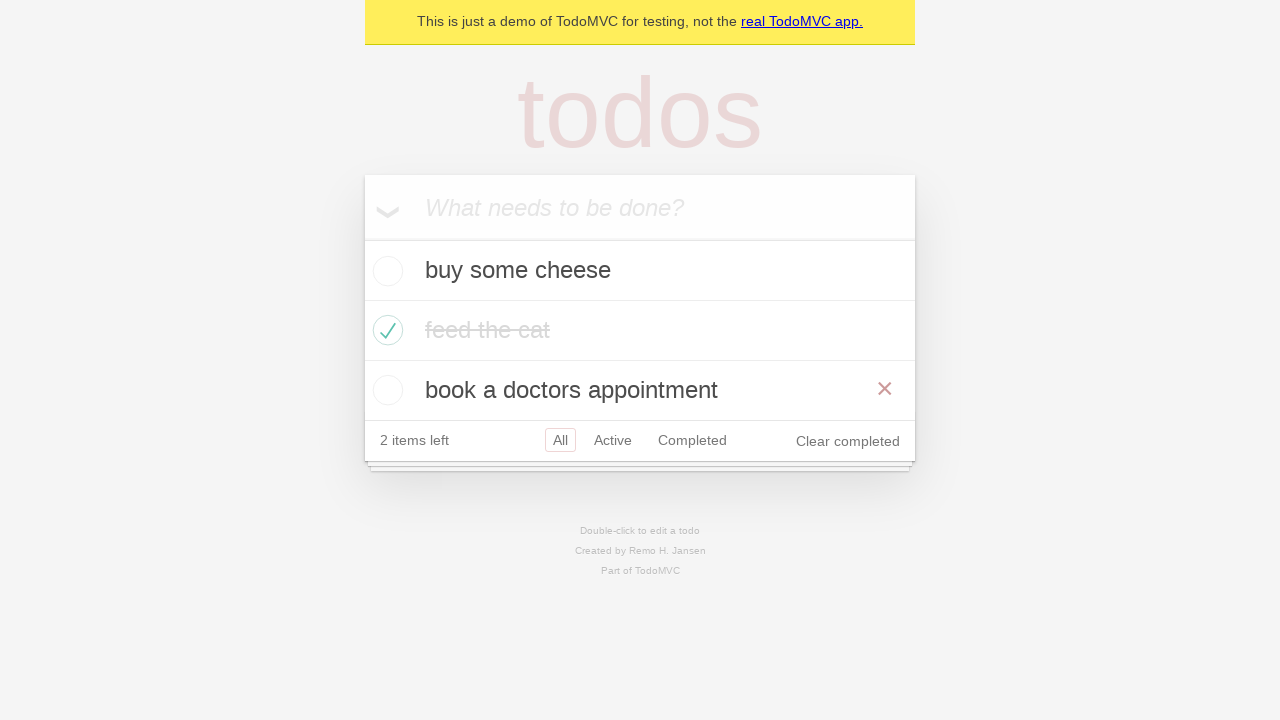

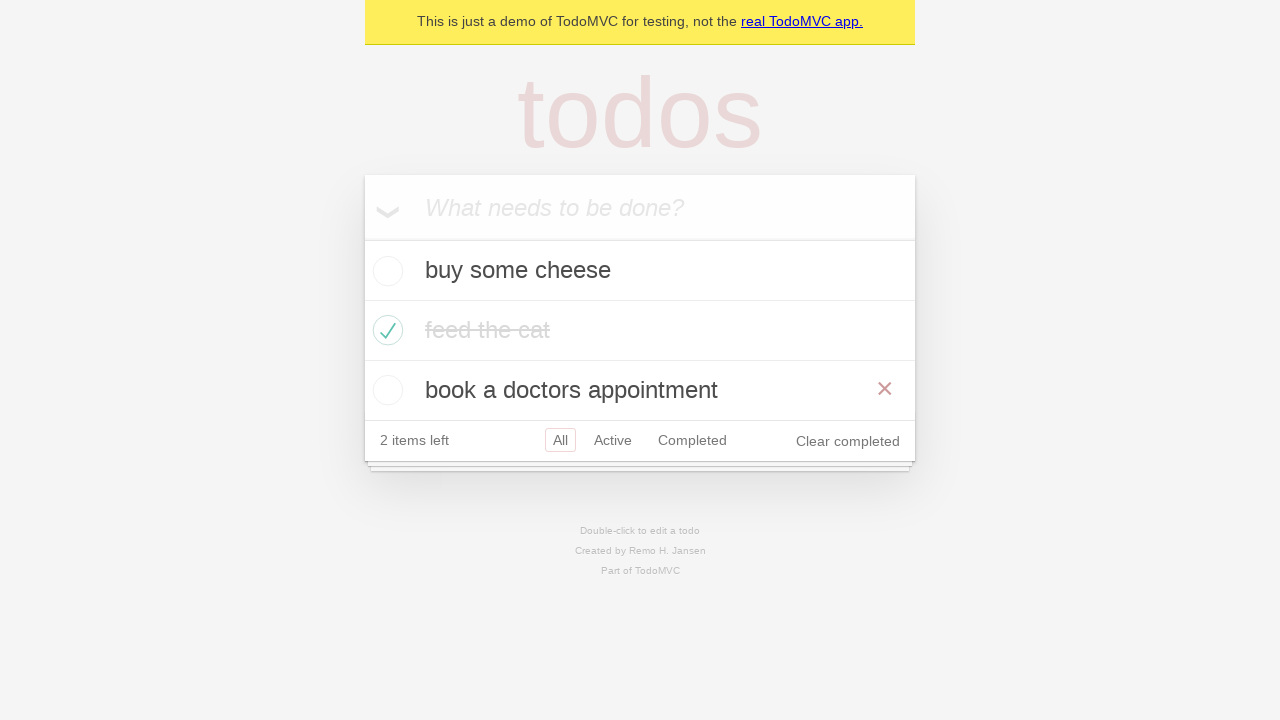